Navigates to a webpage and injects jQuery along with jQuery Growl library via JavaScript to display notification messages on the page.

Starting URL: http://the-internet.herokuapp.com

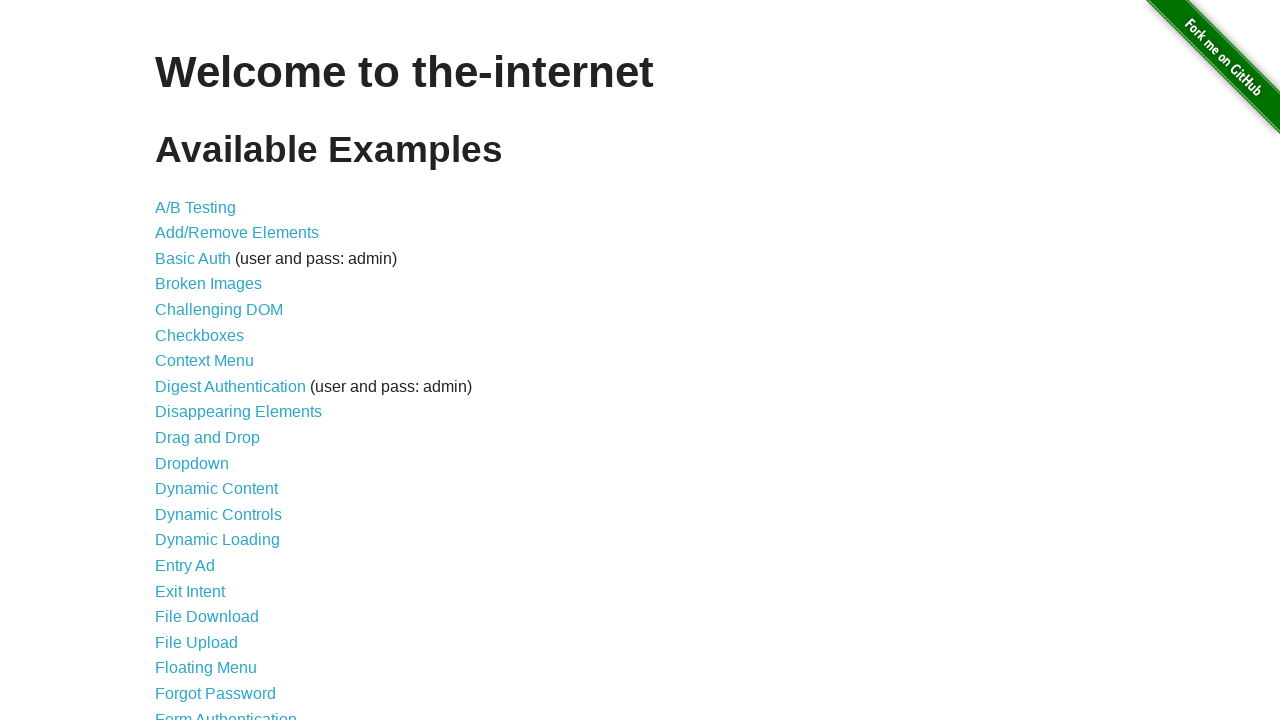

Checked for jQuery and injected it if not present
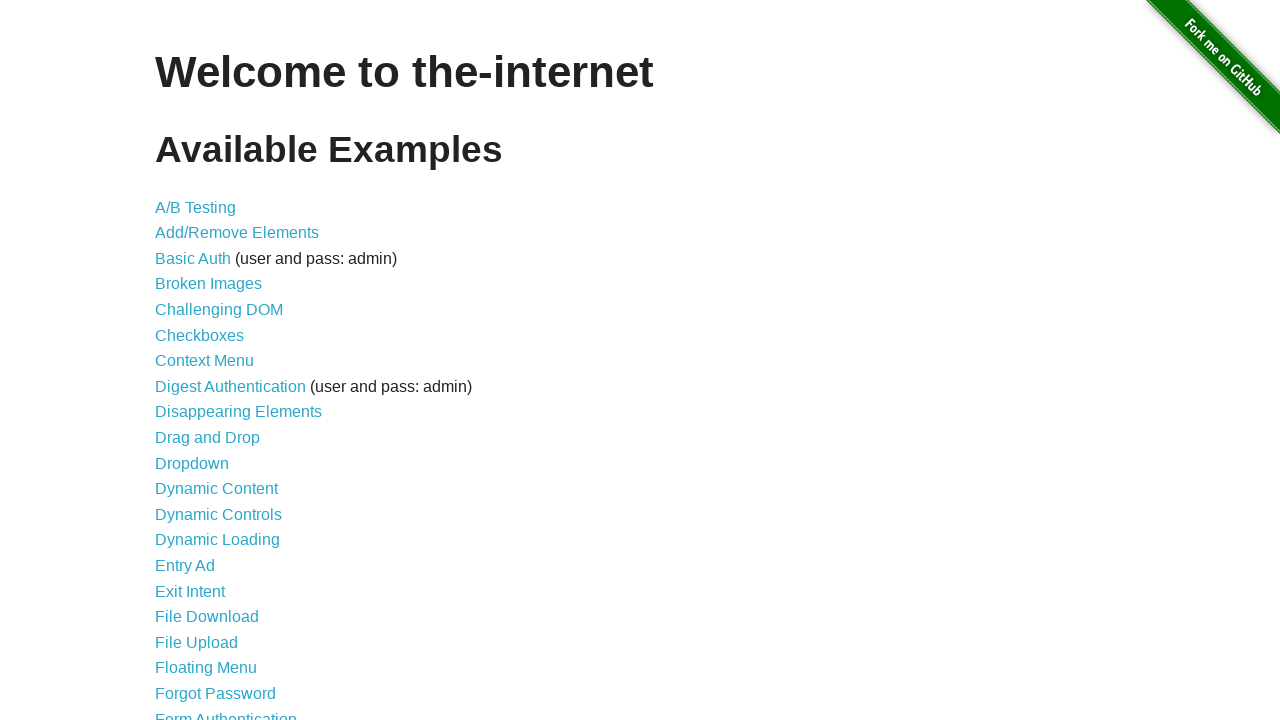

jQuery loaded successfully
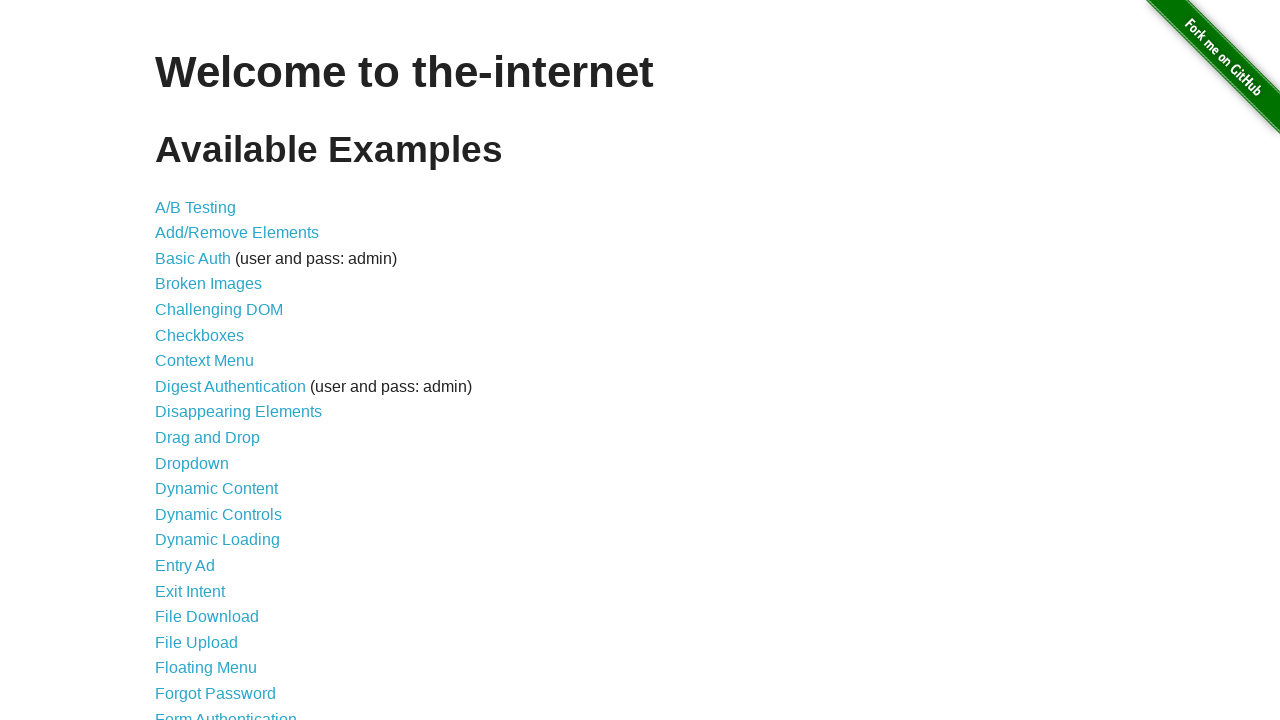

Injected jQuery Growl library script
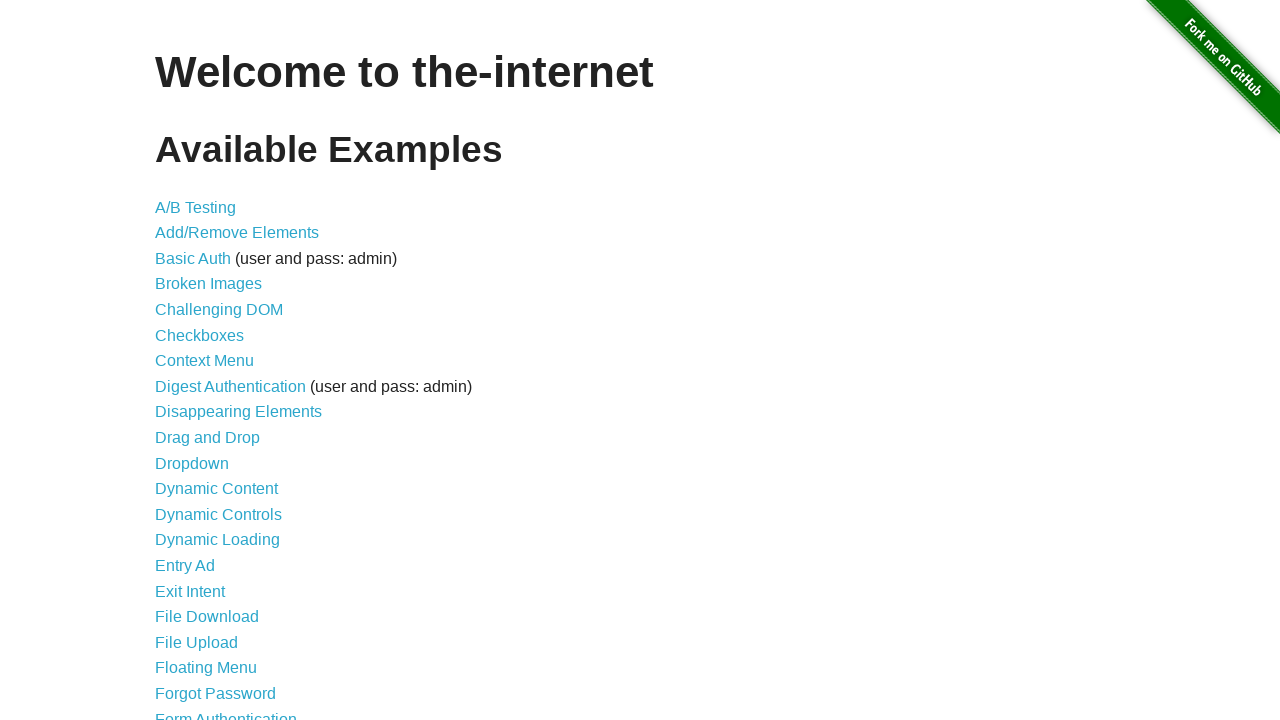

Injected jQuery Growl stylesheet
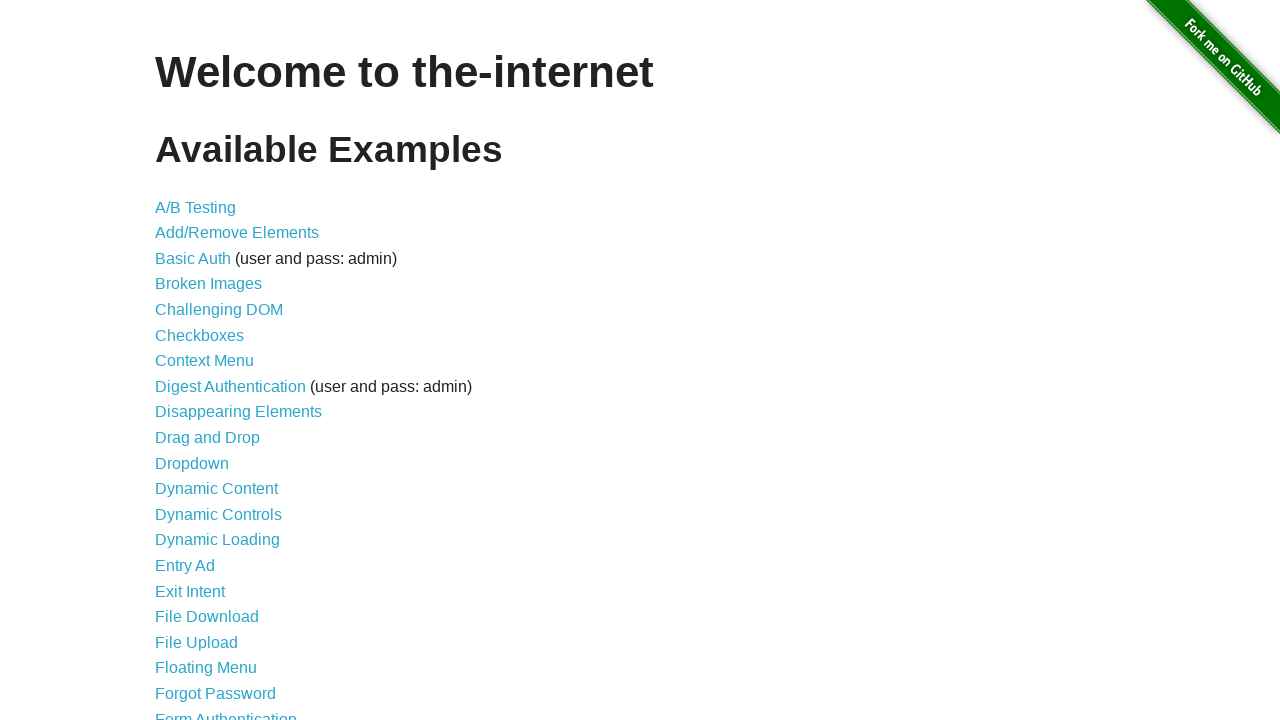

jQuery Growl library loaded and ready
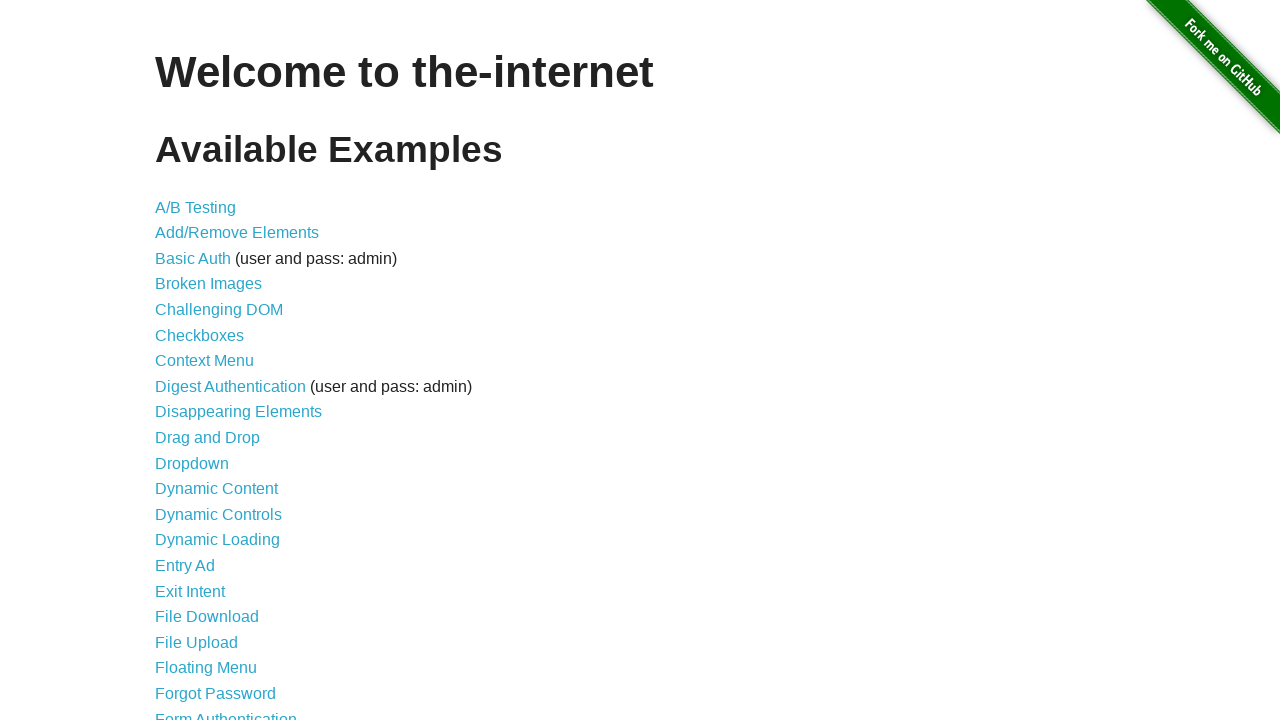

Displayed growl notification with title 'GET' and message '/'
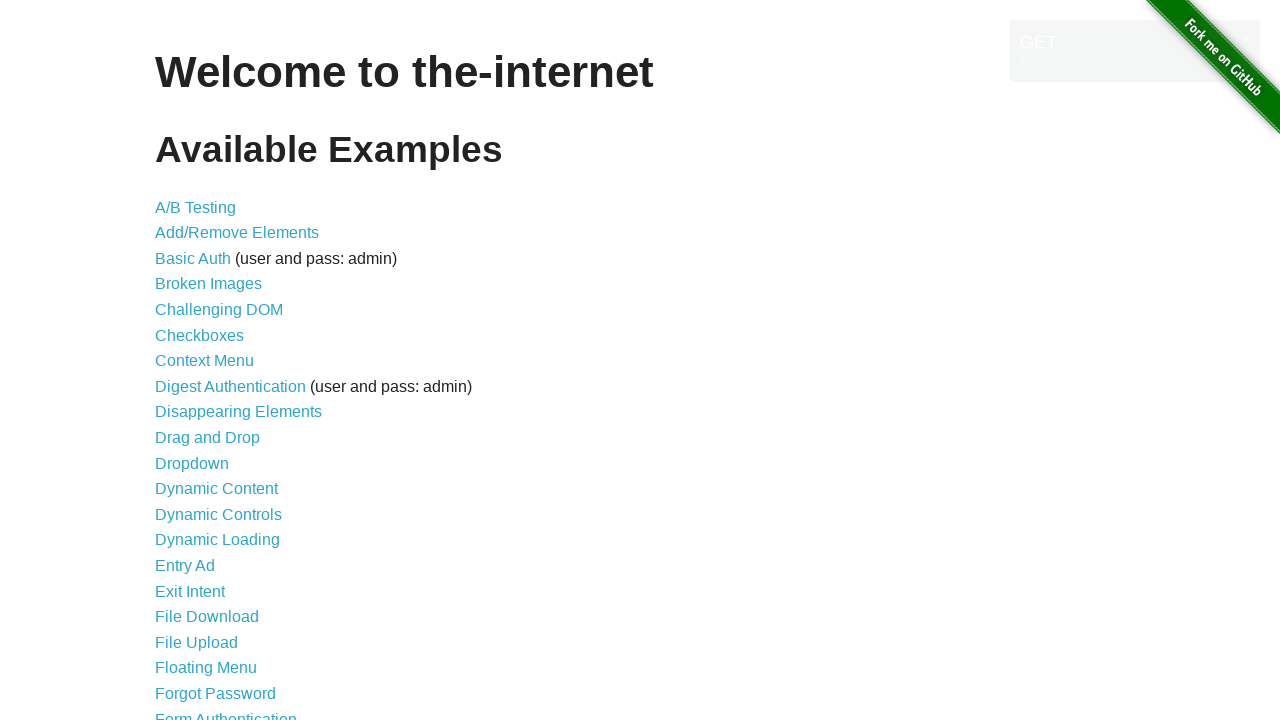

Growl notification element appeared on page
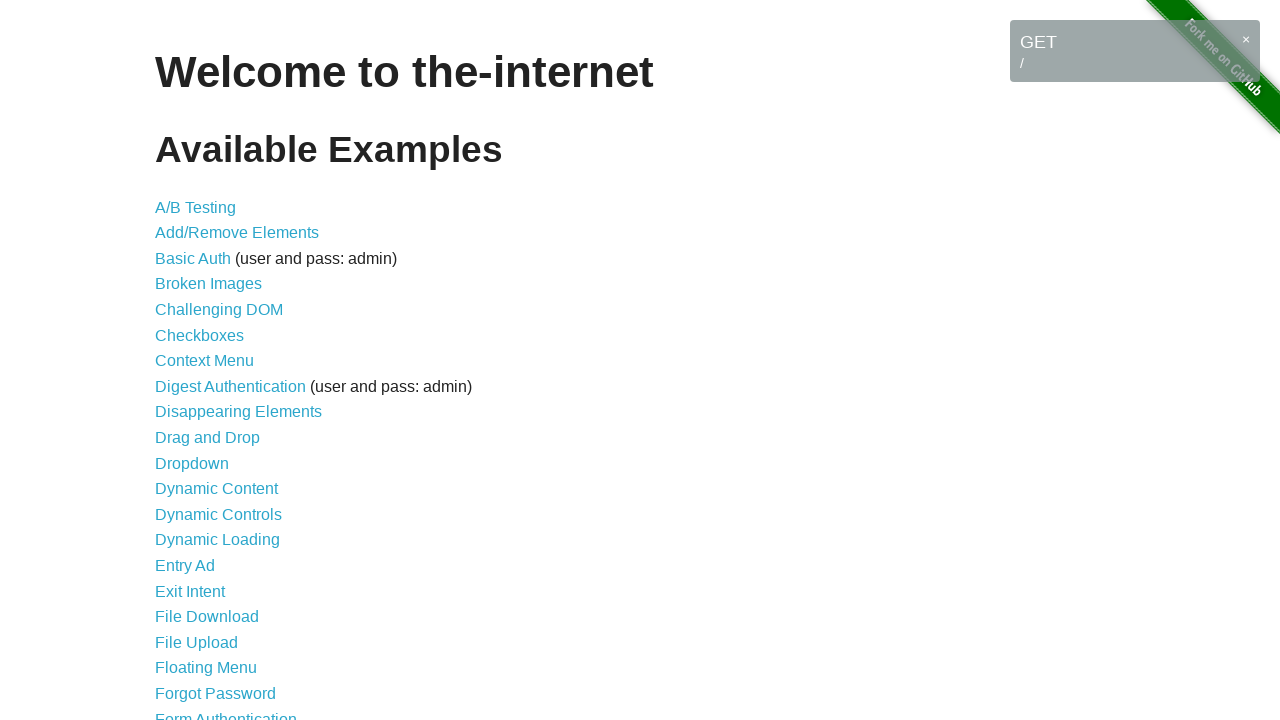

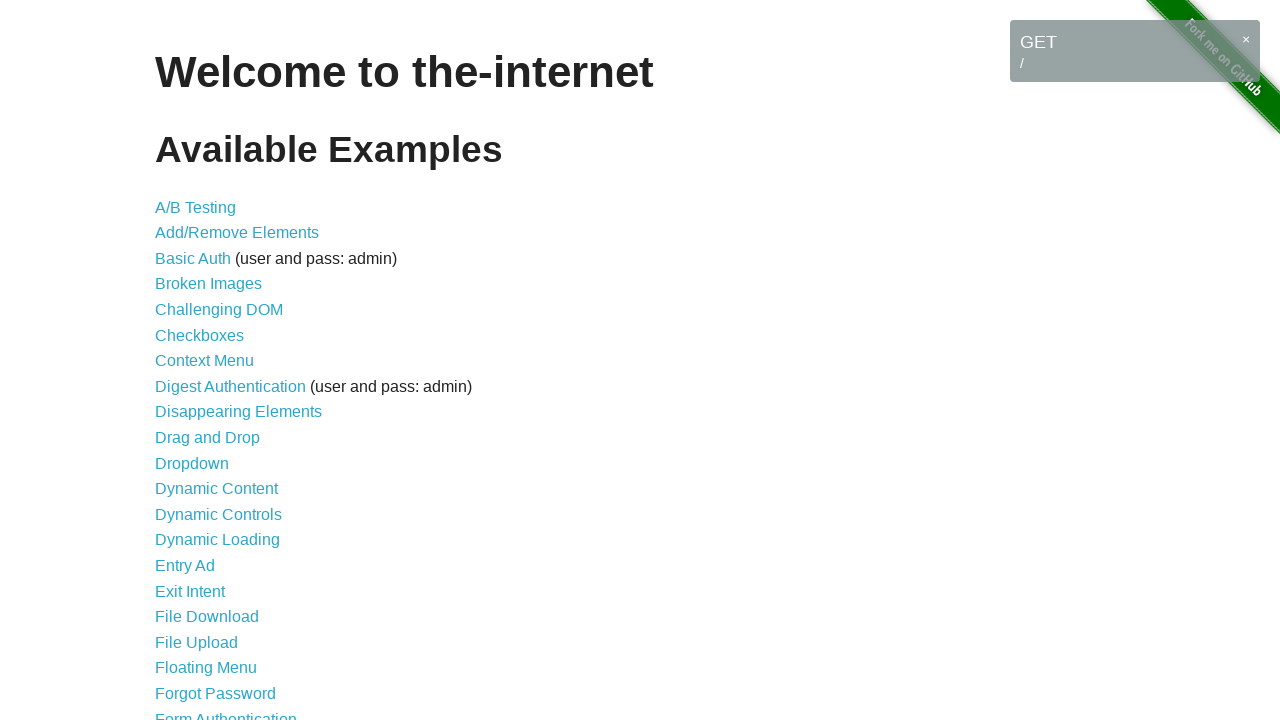